Tests GitHub user search functionality by entering a name in the search bar and verifying the search results display the queried name

Starting URL: https://gh-users-search.netlify.app/

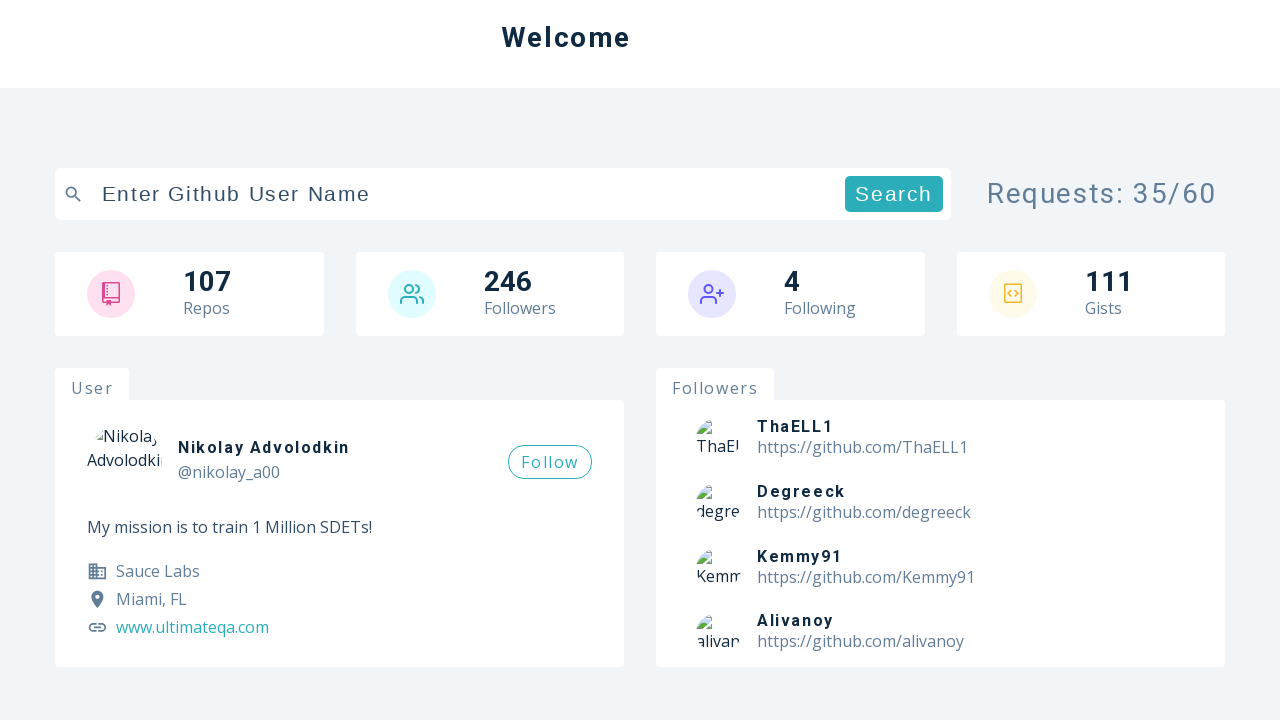

Entered 'Bond' in the search bar on [data-testid='search-bar']
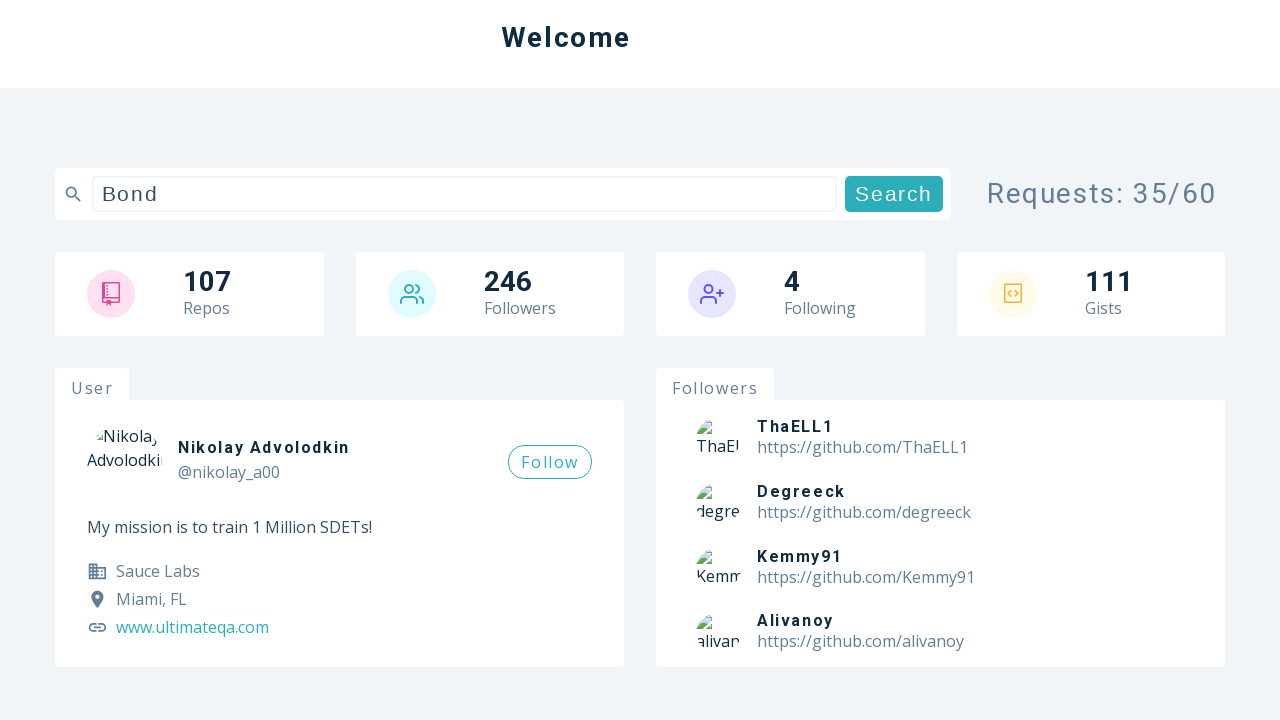

Clicked the submit button to search for 'Bond' at (894, 194) on [type='submit']
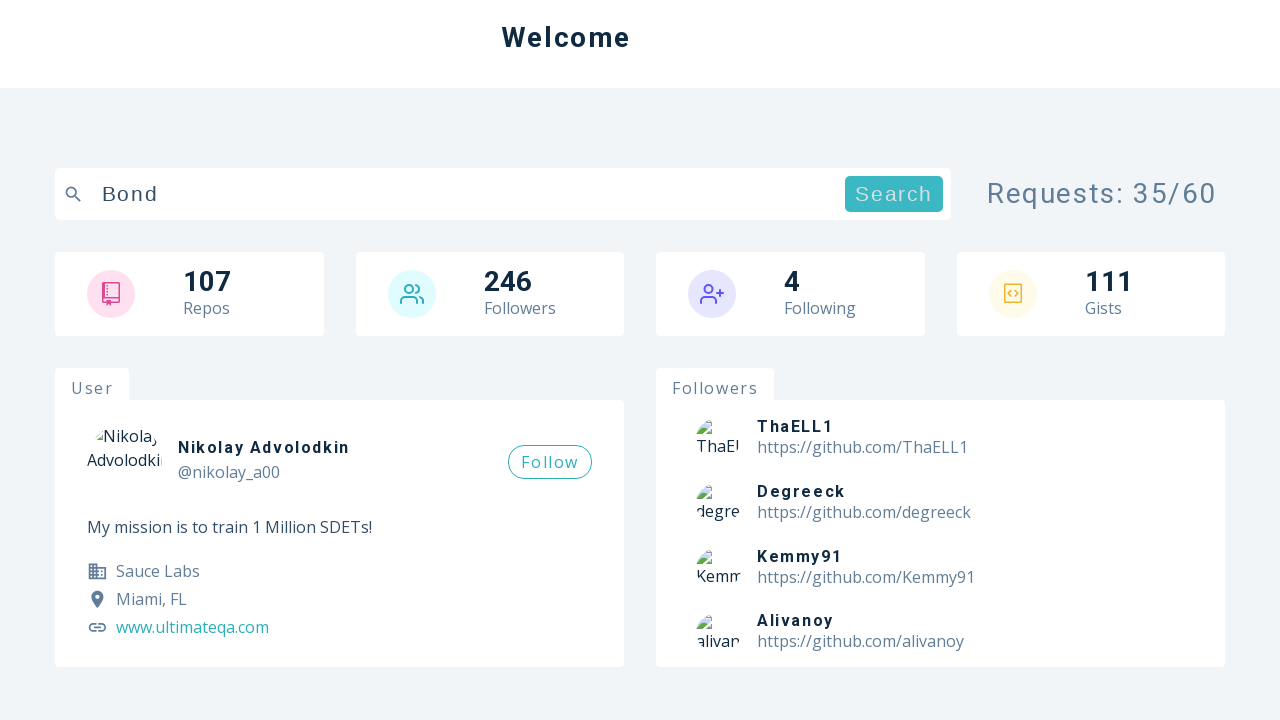

Search results loaded successfully
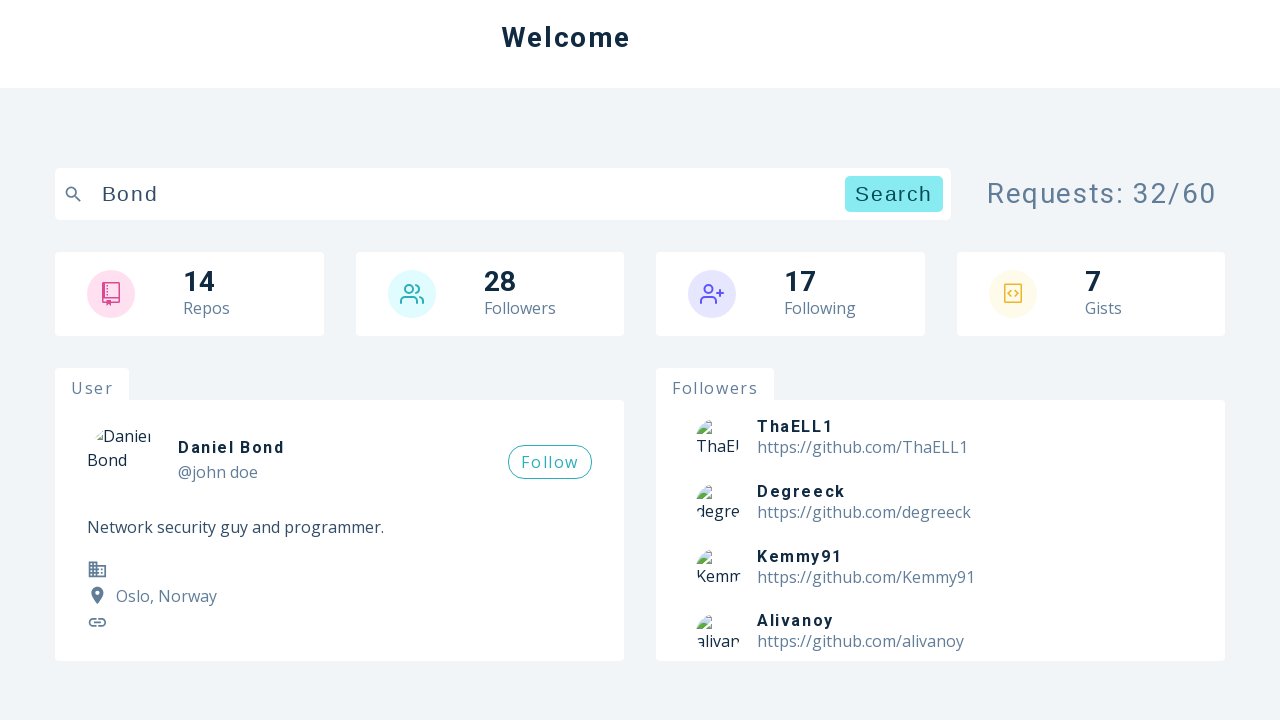

Verified that 'Bond' appears in the search results
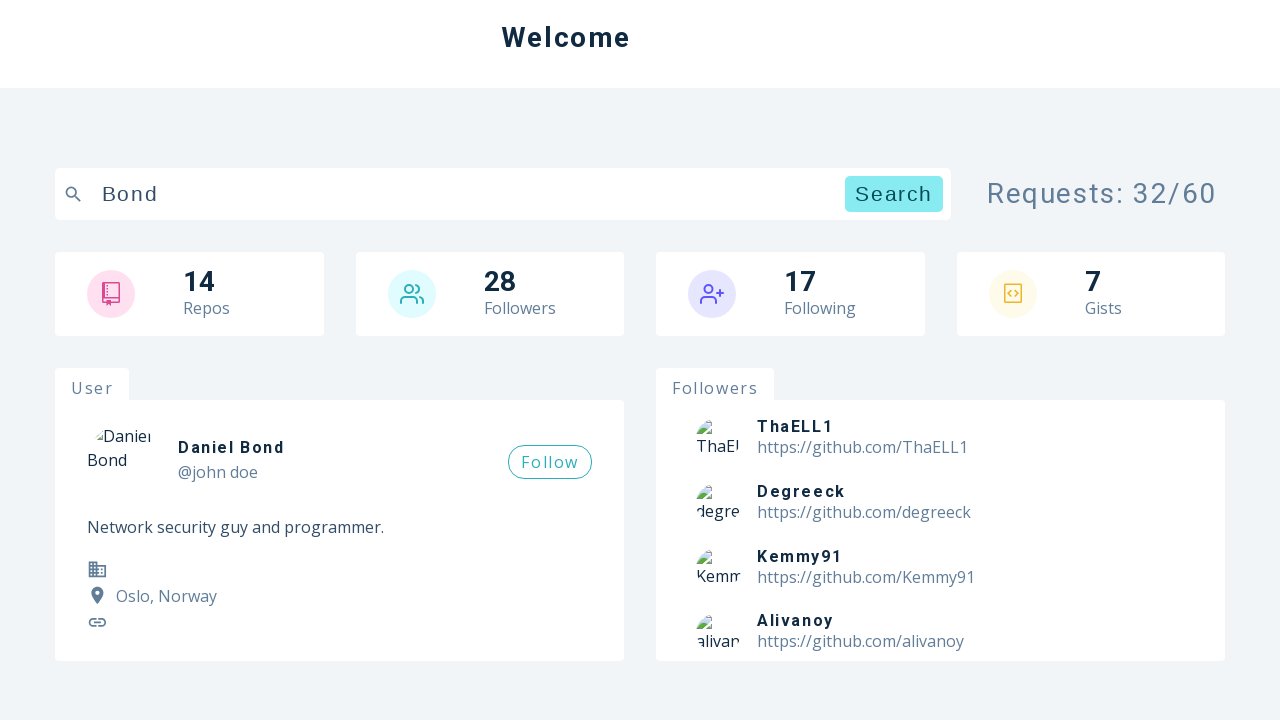

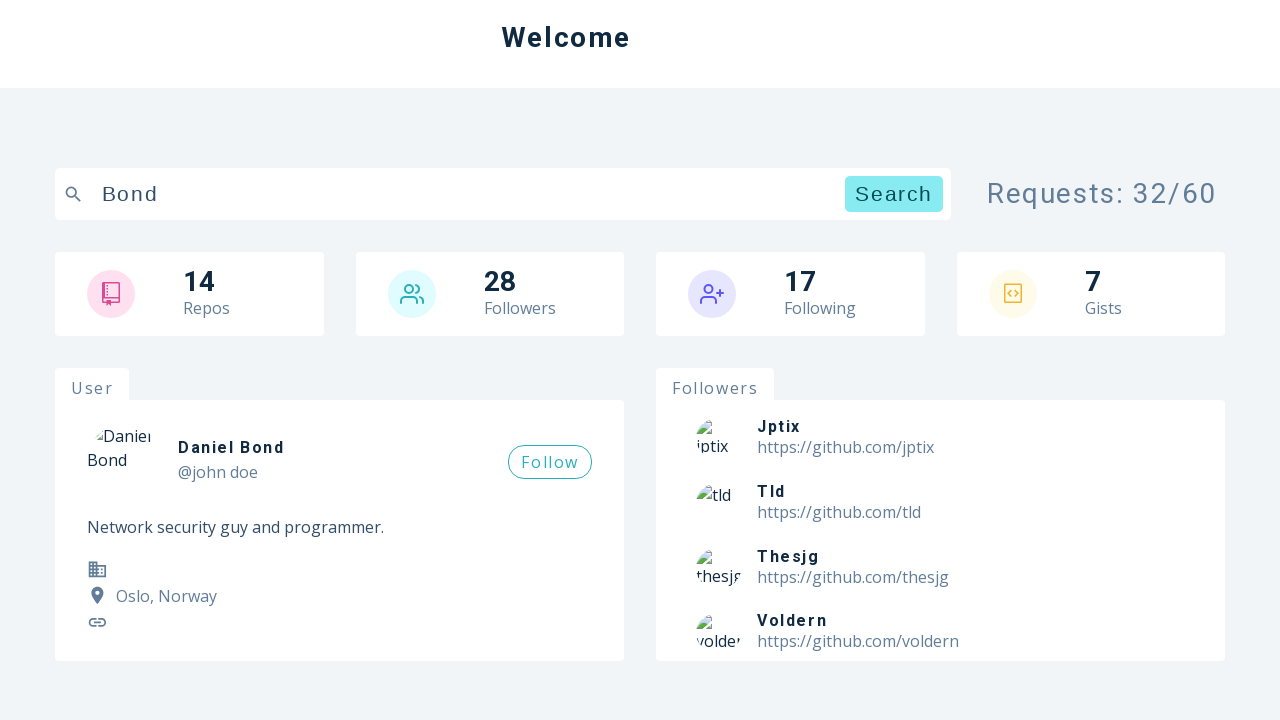